Tests JavaScript Confirm dialog by clicking the second alert button, dismissing (canceling) the dialog, and verifying the result text shows "You clicked: Cancel"

Starting URL: https://the-internet.herokuapp.com/javascript_alerts

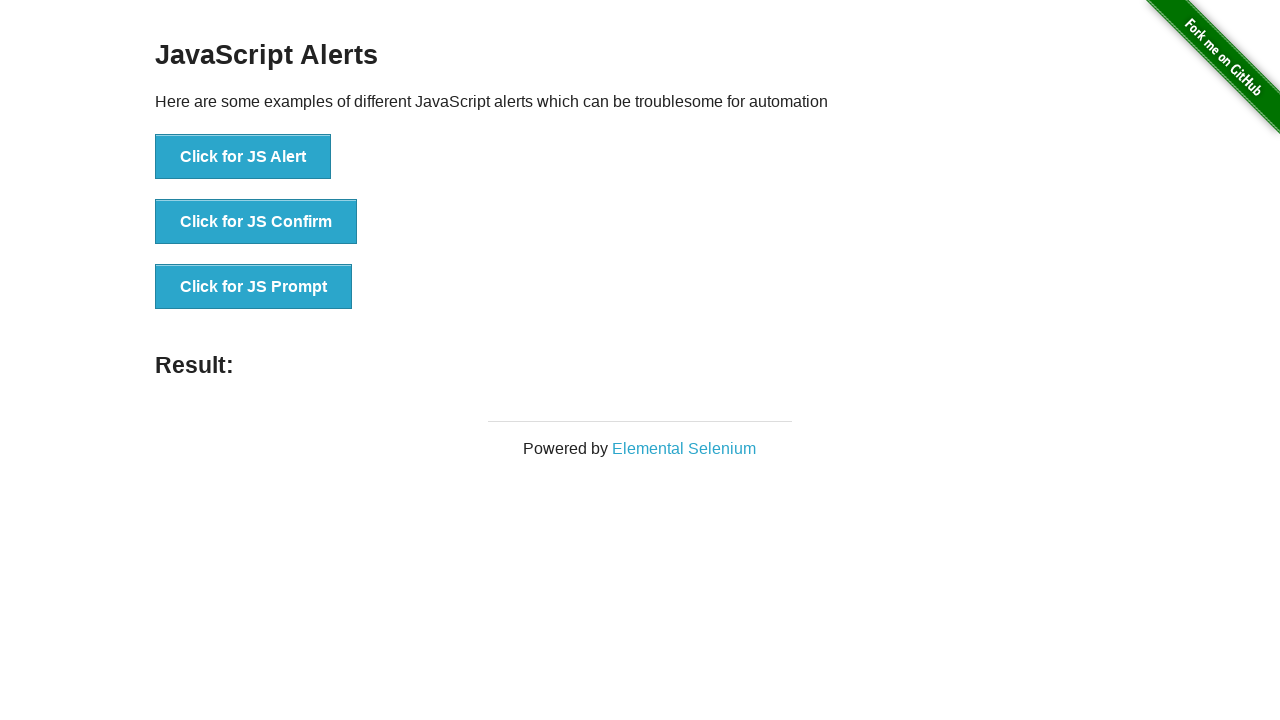

Set up dialog handler to dismiss confirm dialog
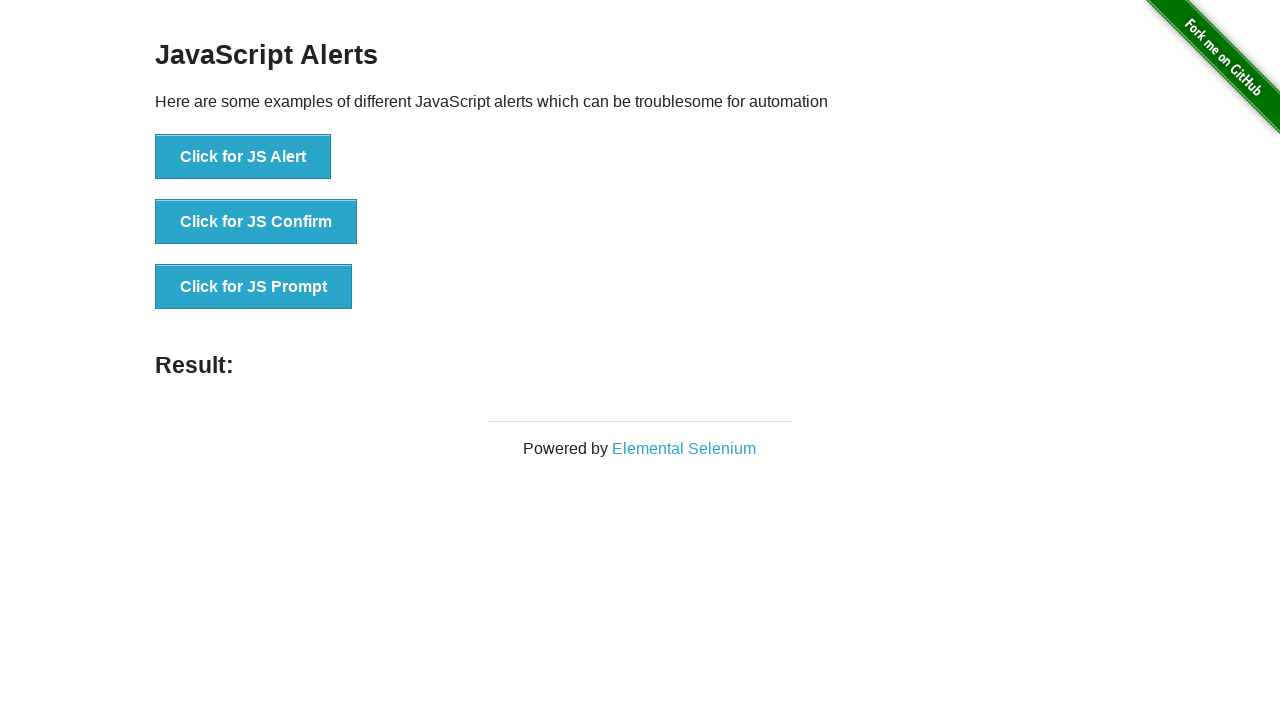

Clicked the JS Confirm button at (256, 222) on xpath=//*[text()='Click for JS Confirm']
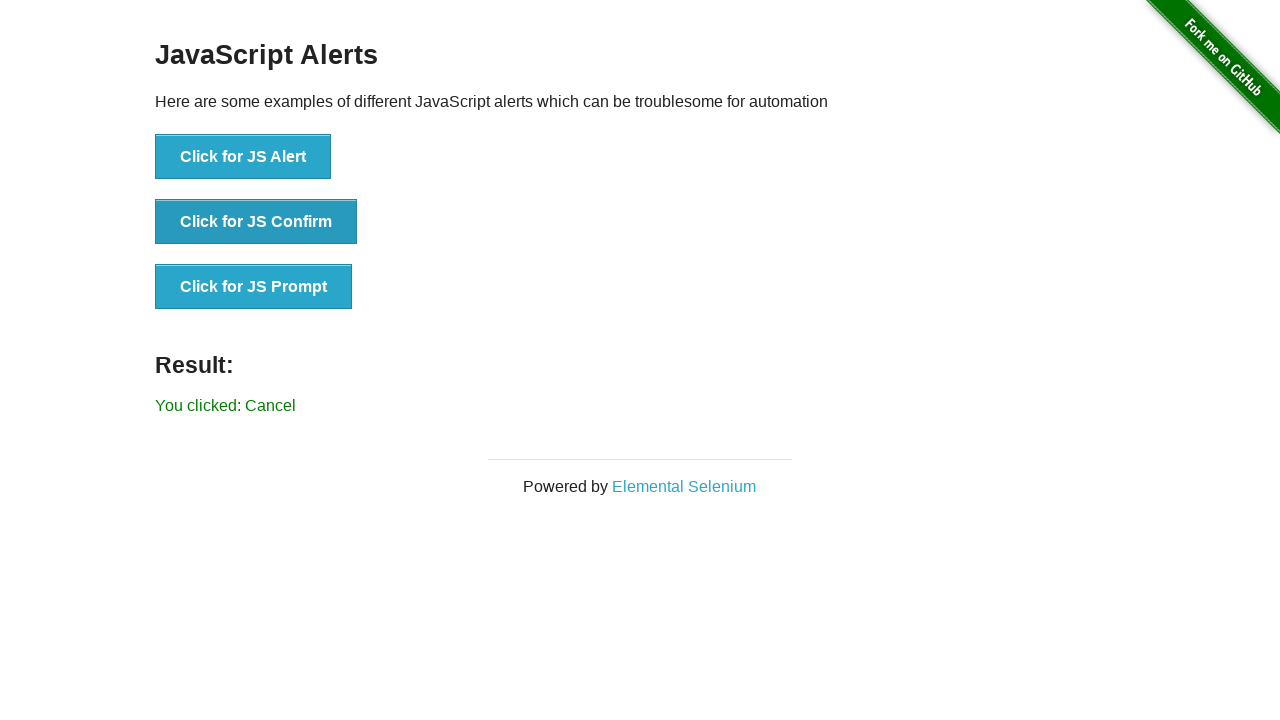

Result text element loaded after confirming dialog
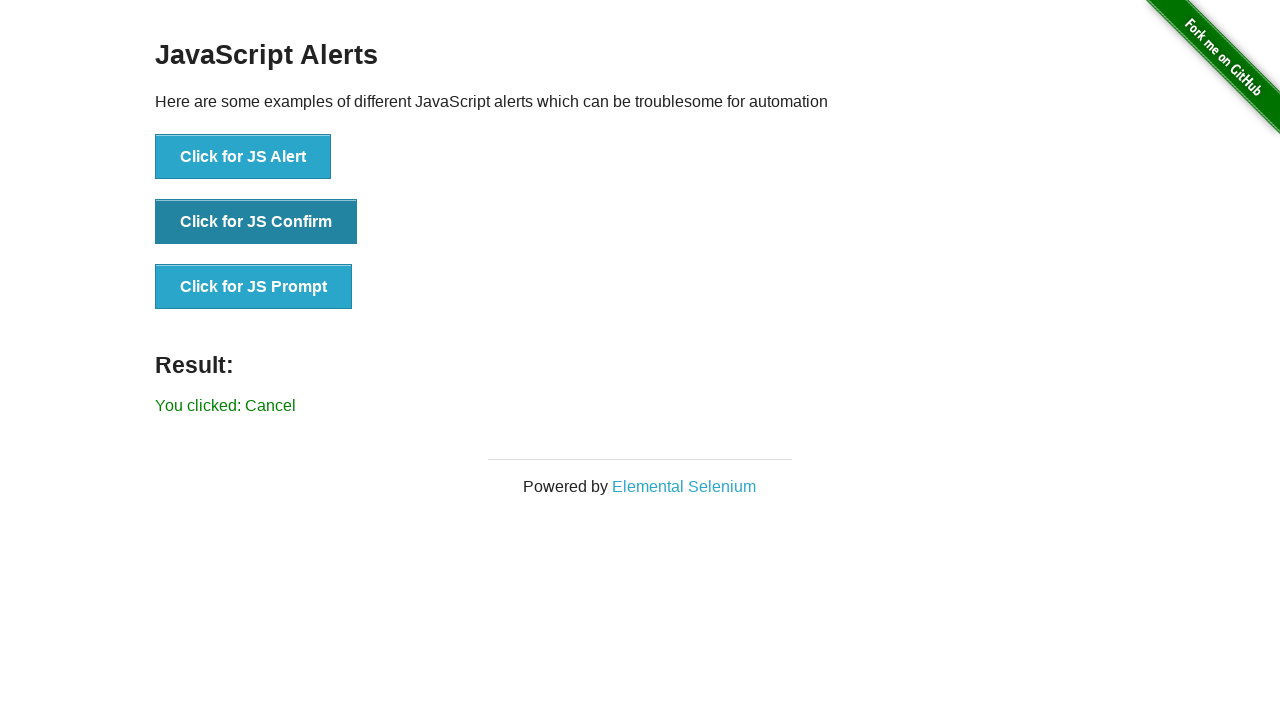

Retrieved result text content
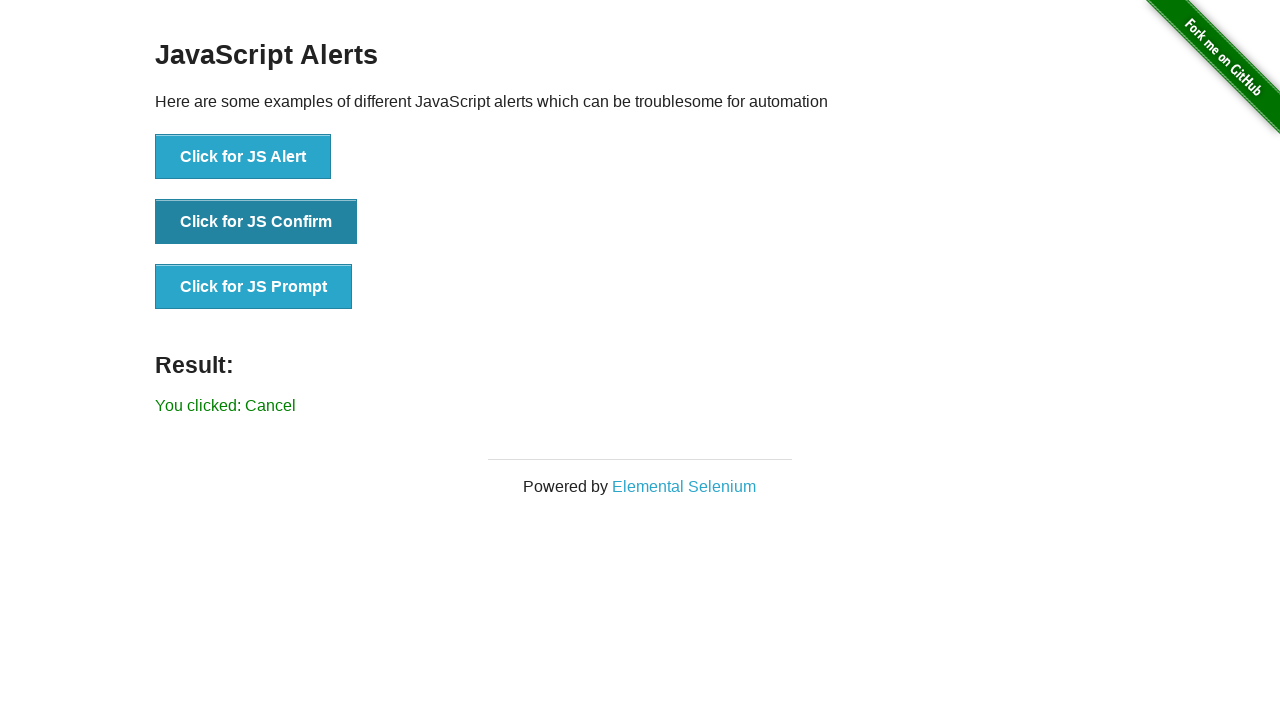

Verified result text shows 'You clicked: Cancel'
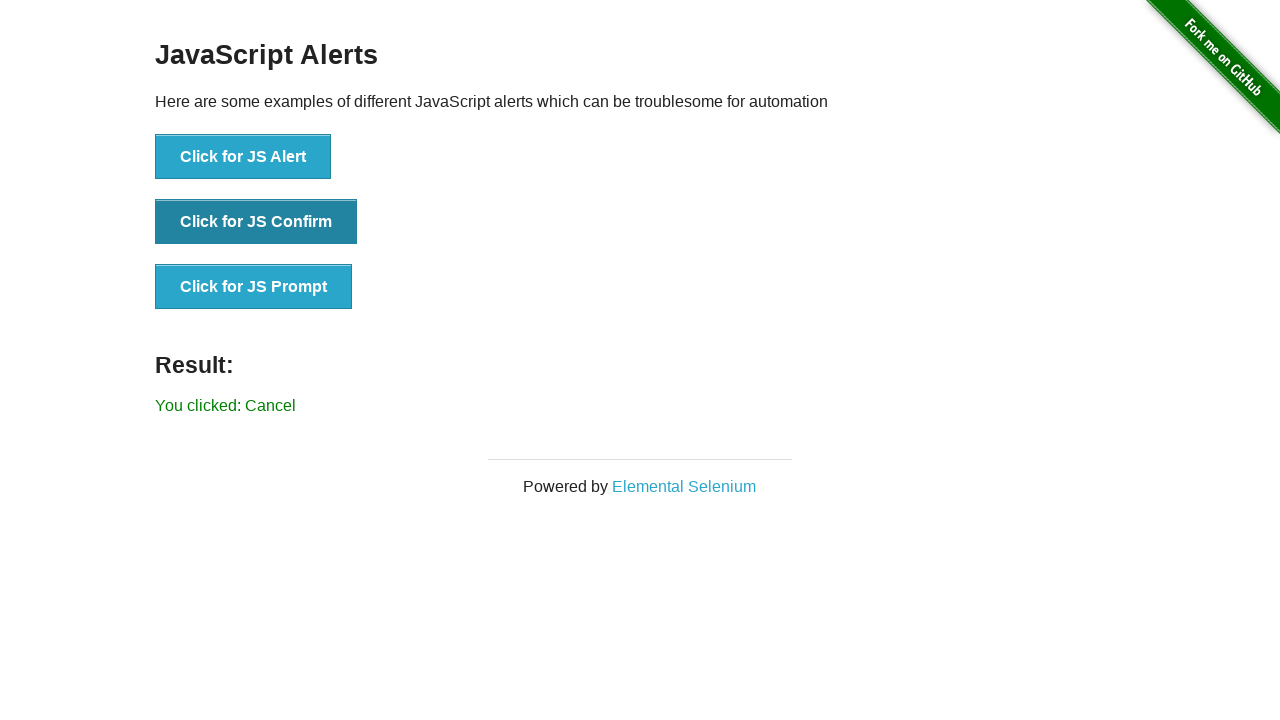

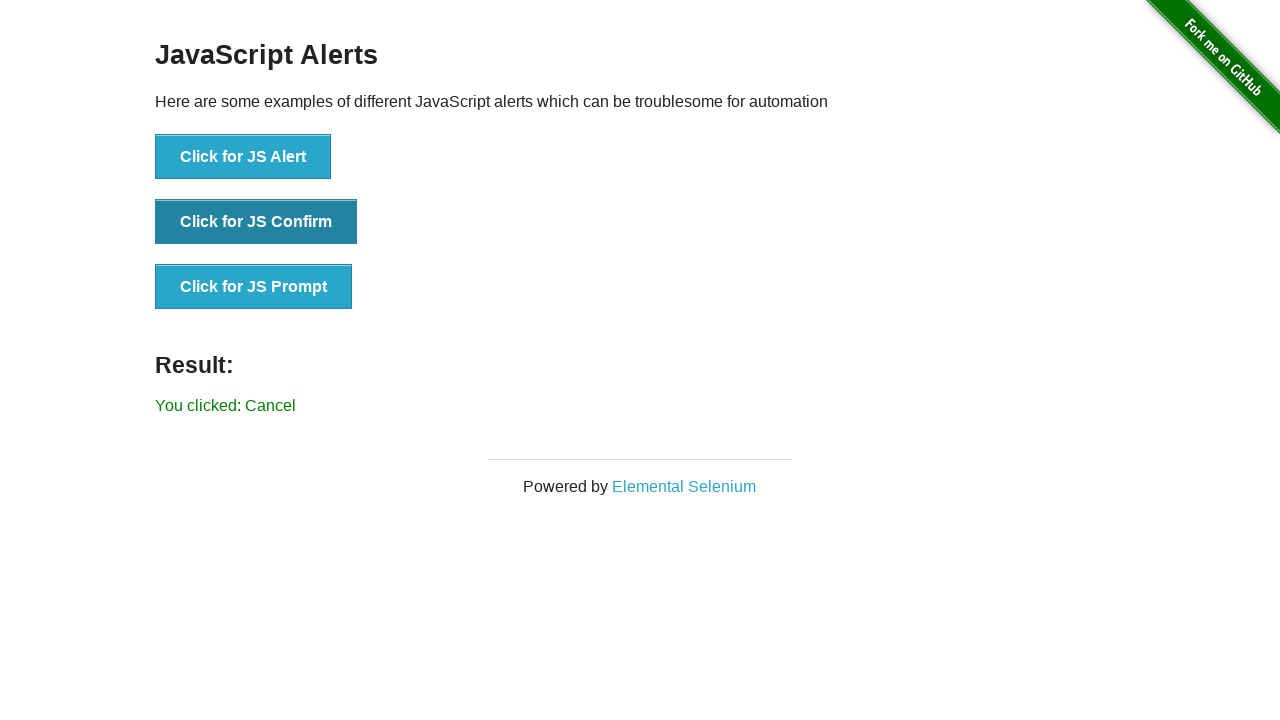